Tests JavaScript alert and confirm dialog interactions by triggering alerts and accepting them

Starting URL: https://krninformatix.com/selenium/testing.html

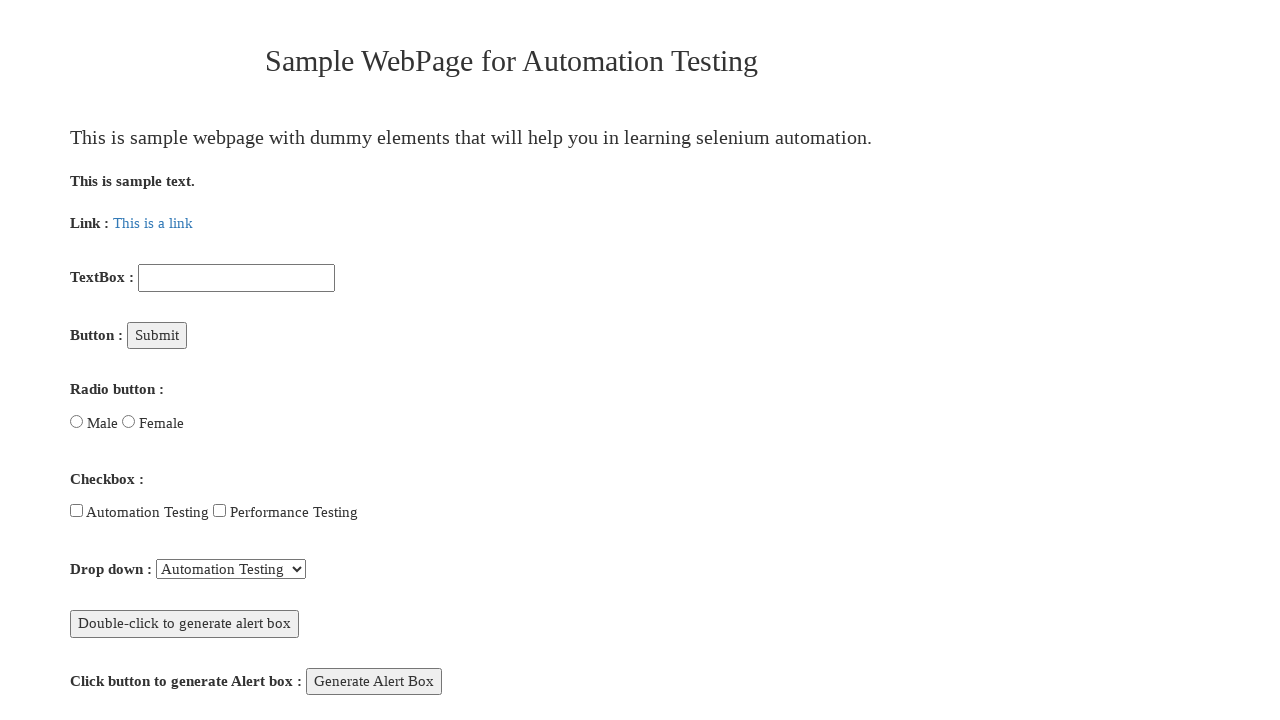

Clicked 'Generate Alert Box' button to trigger JavaScript alert at (374, 681) on xpath=//button[text()='Generate Alert Box']
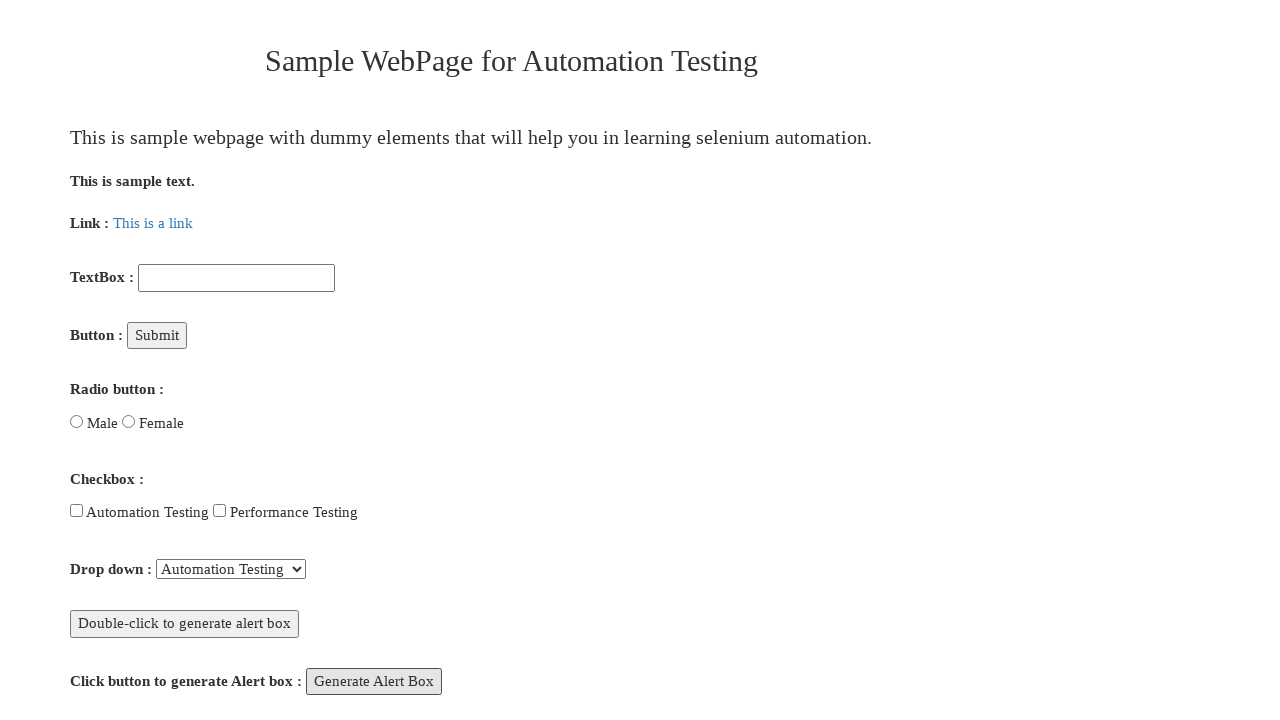

Set up dialog handler to accept all alerts and confirm dialogs
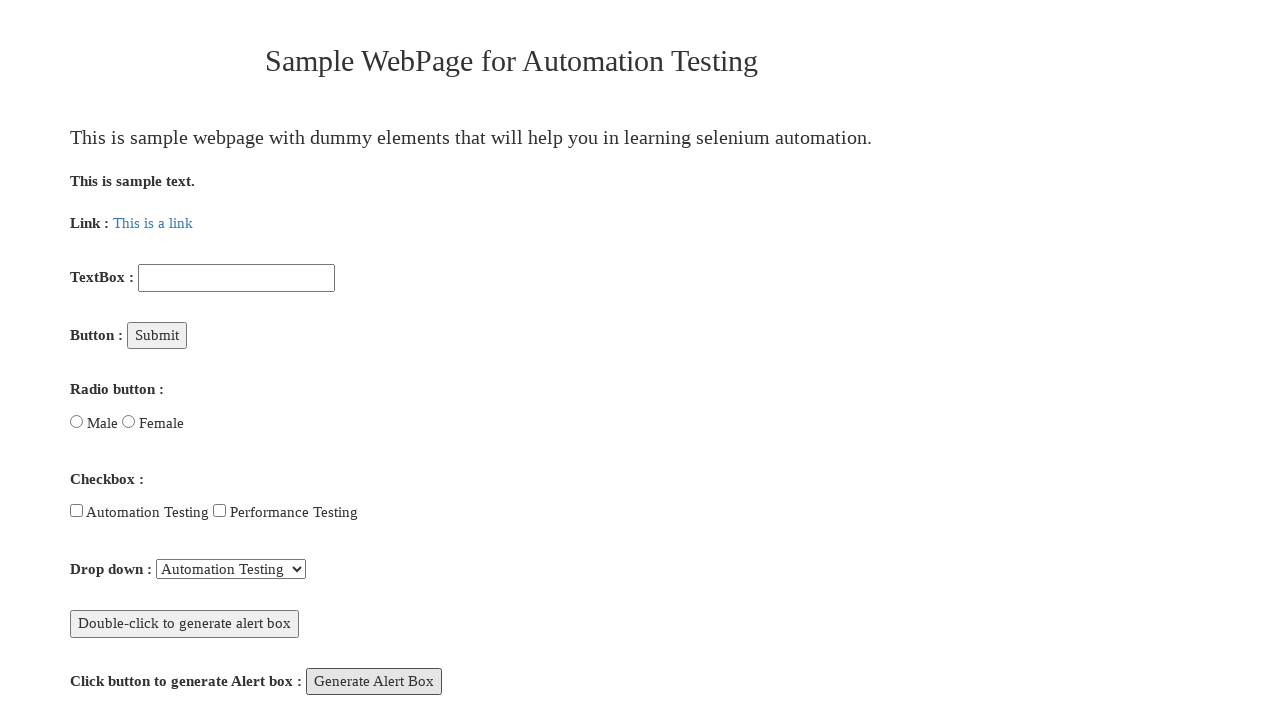

Clicked 'Generate Confirm Box' button to trigger JavaScript confirm dialog at (408, 361) on xpath=//button[text()='Generate Confirm Box']
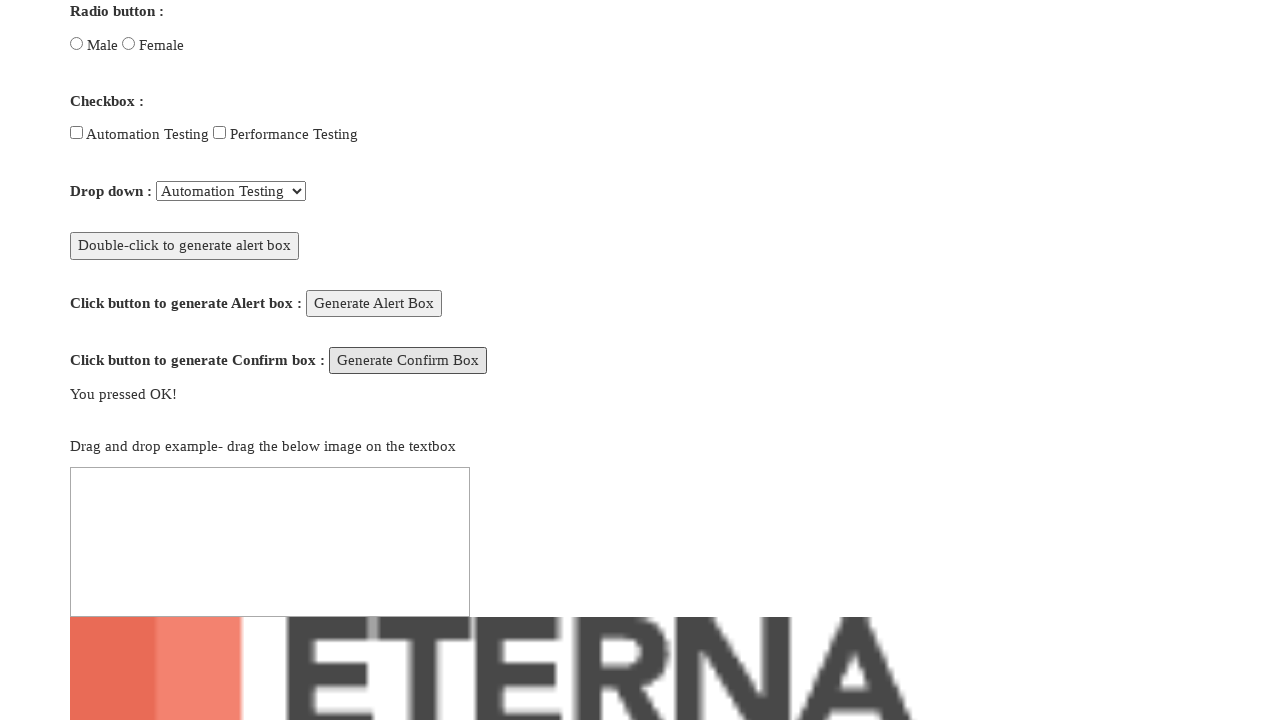

Confirm dialog was automatically accepted by the dialog handler
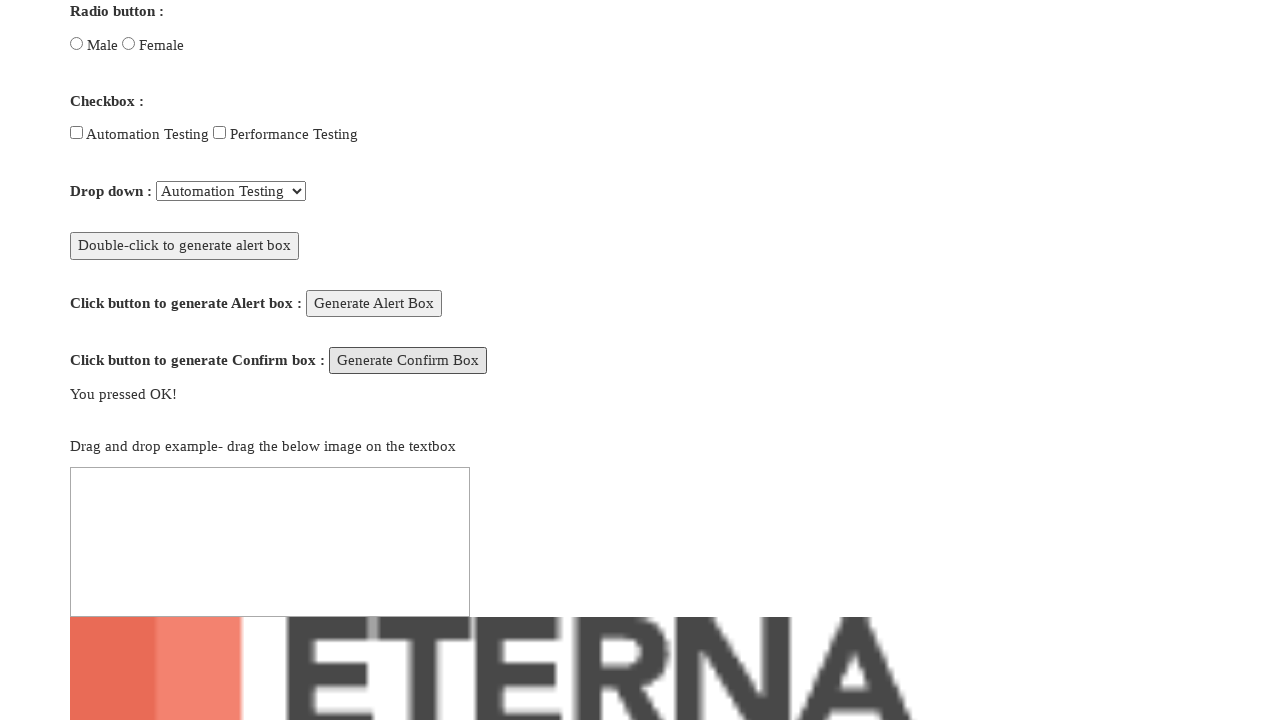

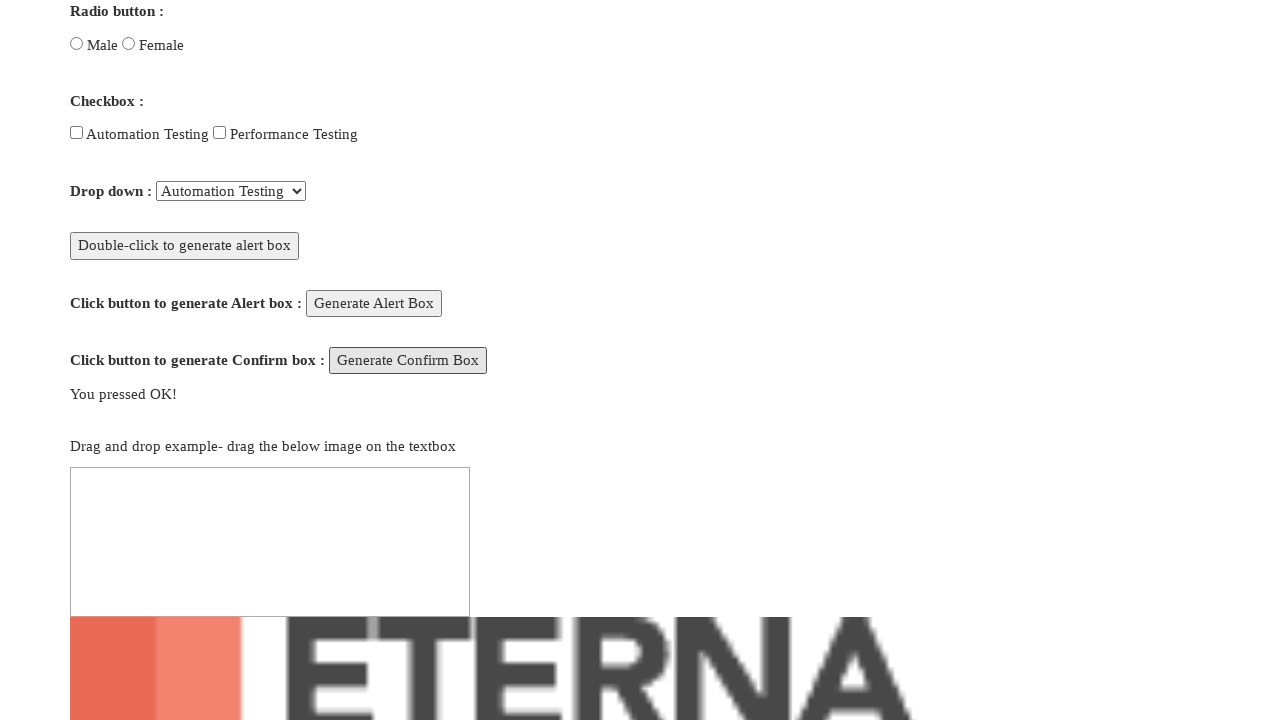